Tests dropdown hover menu functionality by clicking through a multi-level dropdown menu and verifying that the secondary action completes successfully.

Starting URL: https://crossbrowsertesting.github.io/hover-menu.html

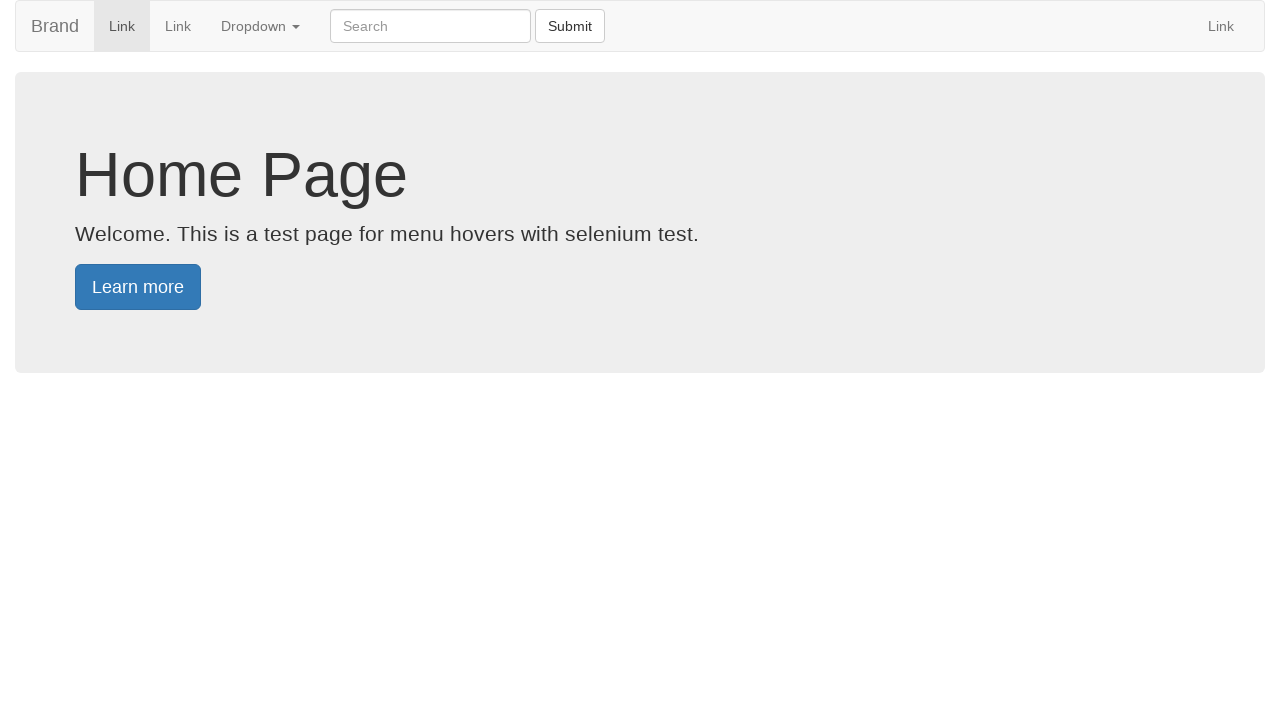

Clicked on the dropdown menu item at (260, 26) on li.dropdown
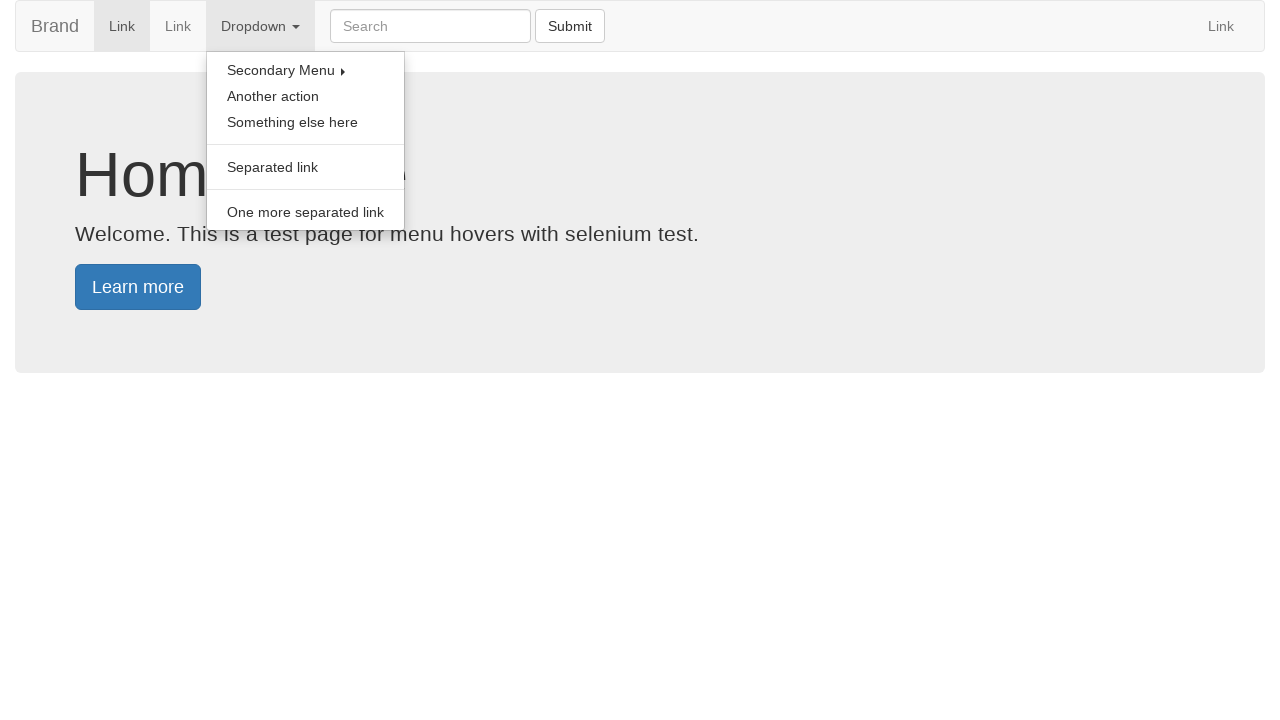

Clicked on the first submenu item at (306, 70) on #bs-example-navbar-collapse-1 > ul:nth-child(1) > li:nth-child(3) > ul > li:nth-
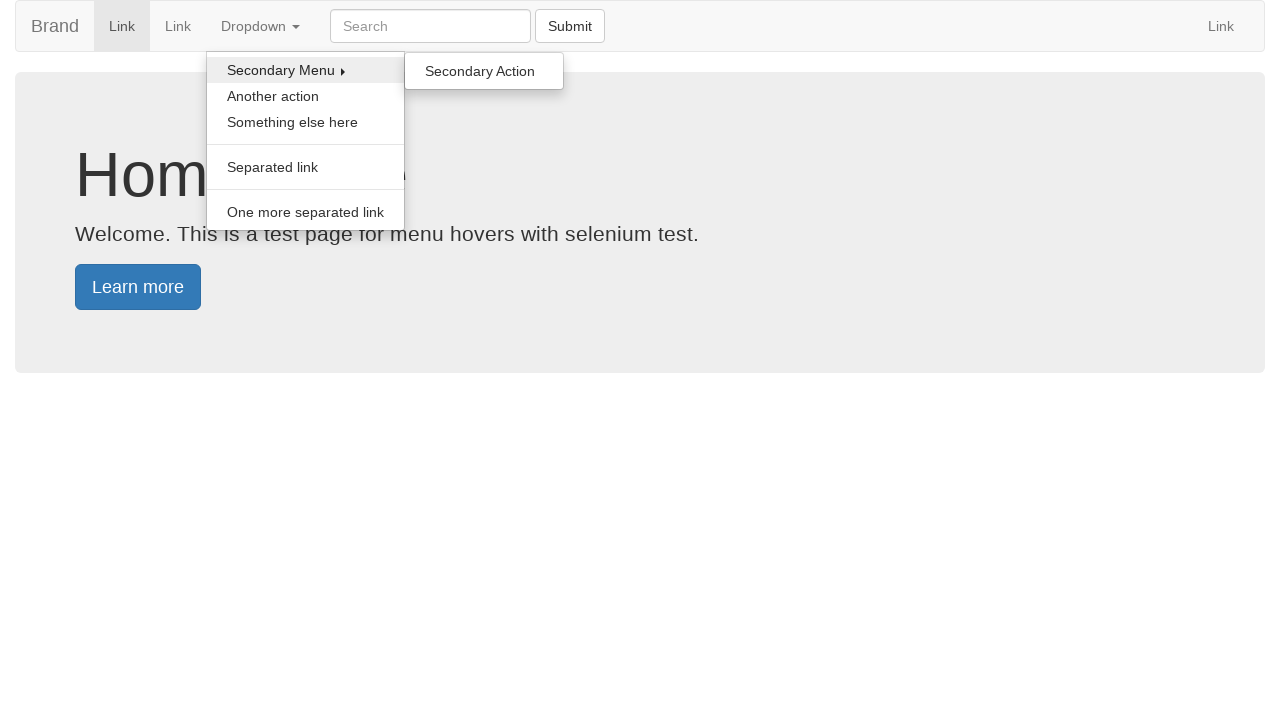

Clicked on the nested submenu link at (484, 71) on #bs-example-navbar-collapse-1 > ul:nth-child(1) > li:nth-child(3) > ul > li:nth-
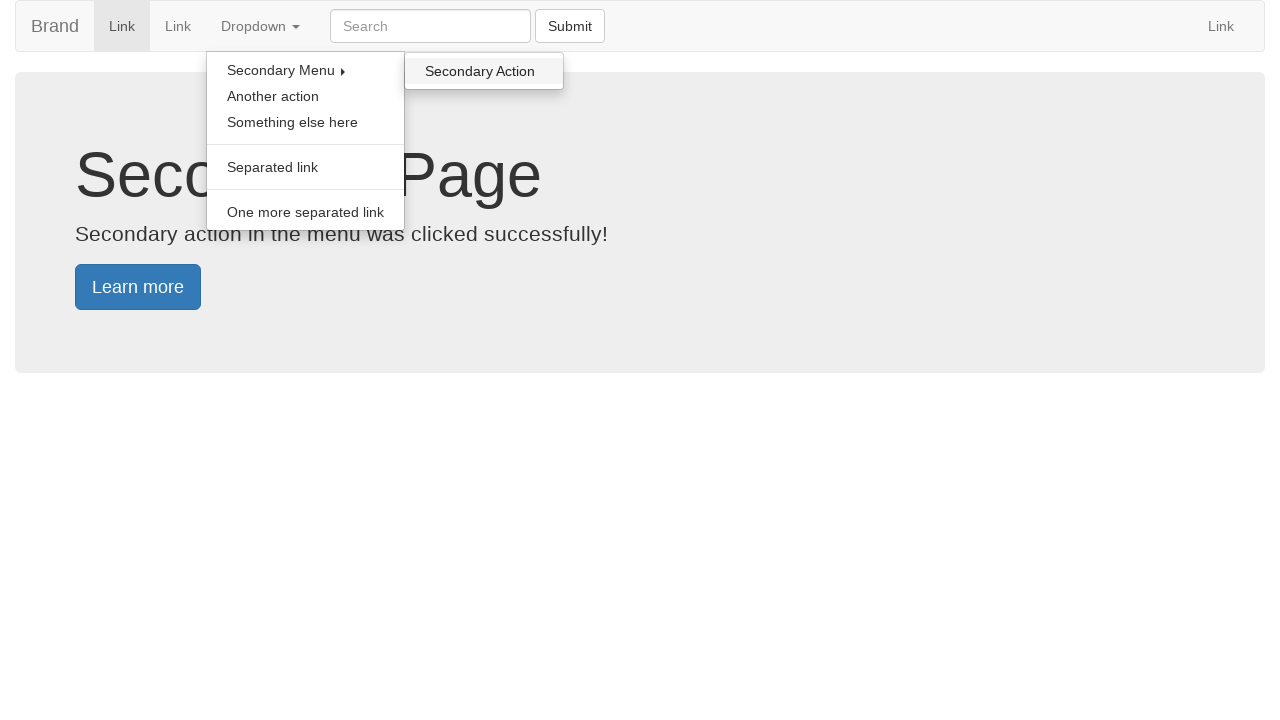

Verified success message appeared: 'Secondary action in the menu was clicked successfully'
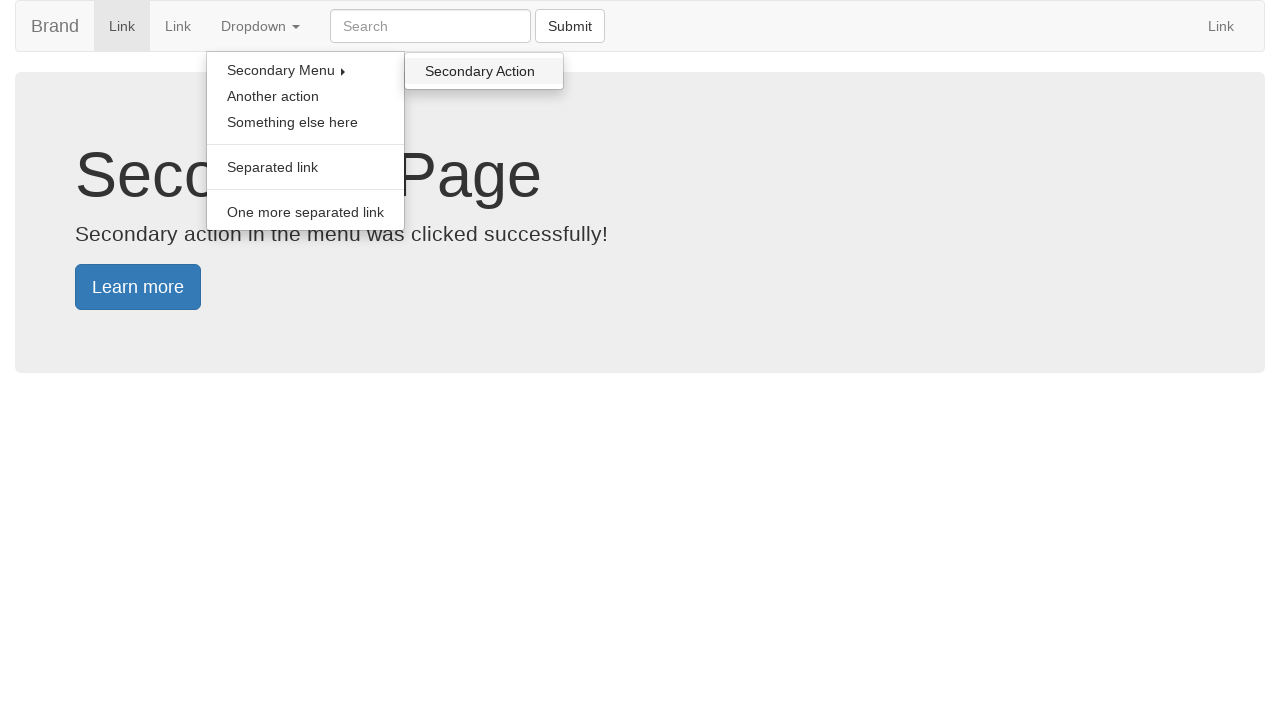

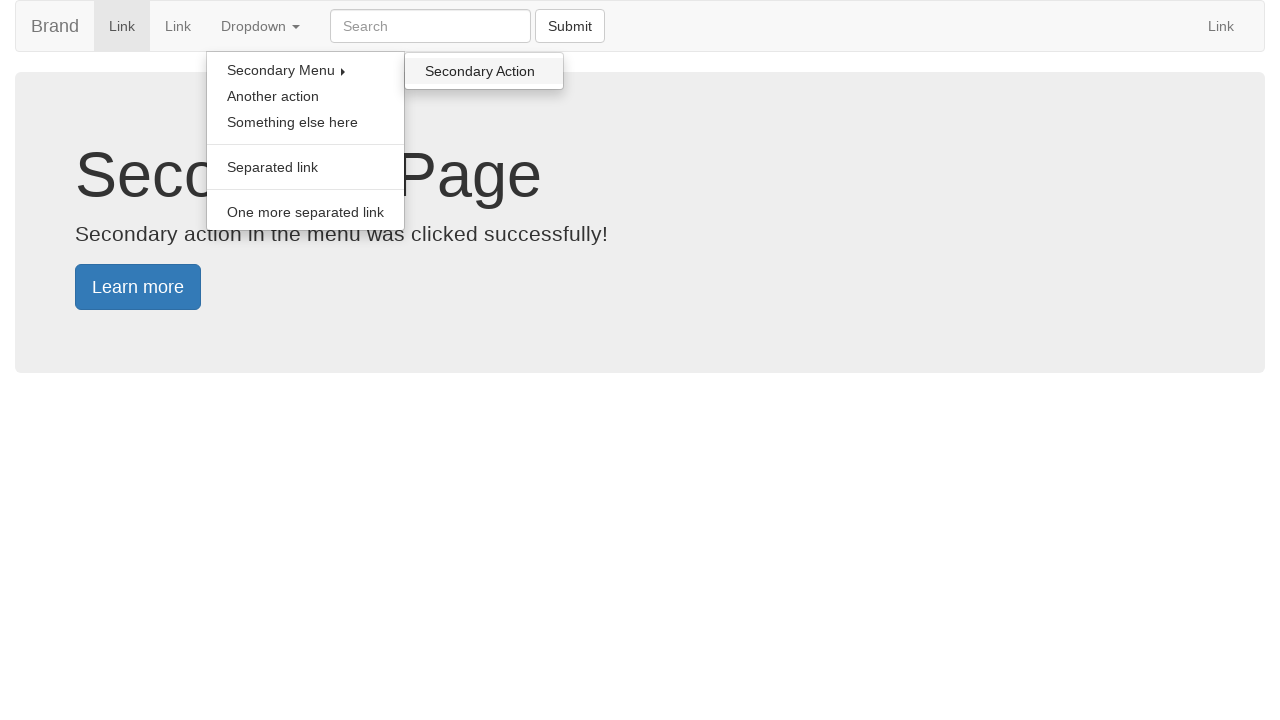